Tests dropdown selection functionality by selecting options using different methods (by index and by value) and verifying the selections

Starting URL: https://www.hyrtutorials.com/p/html-dropdown-elements-practice.html

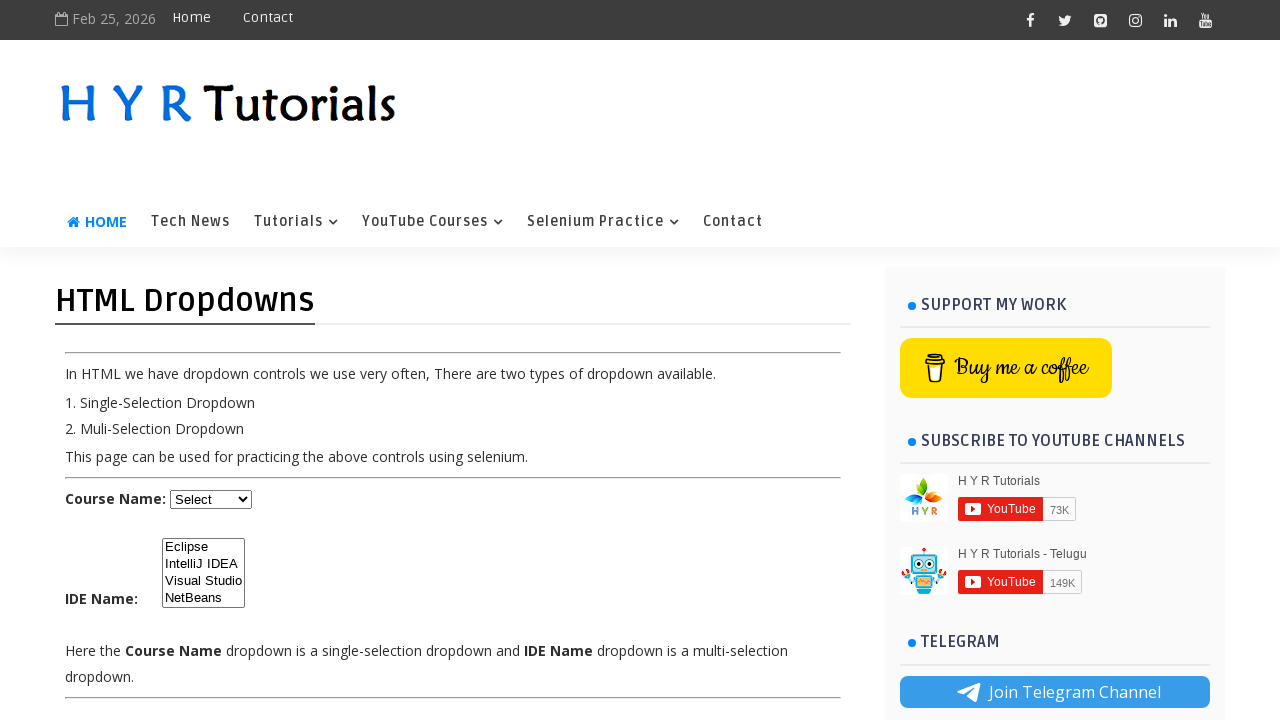

Waited 5 seconds for page to load
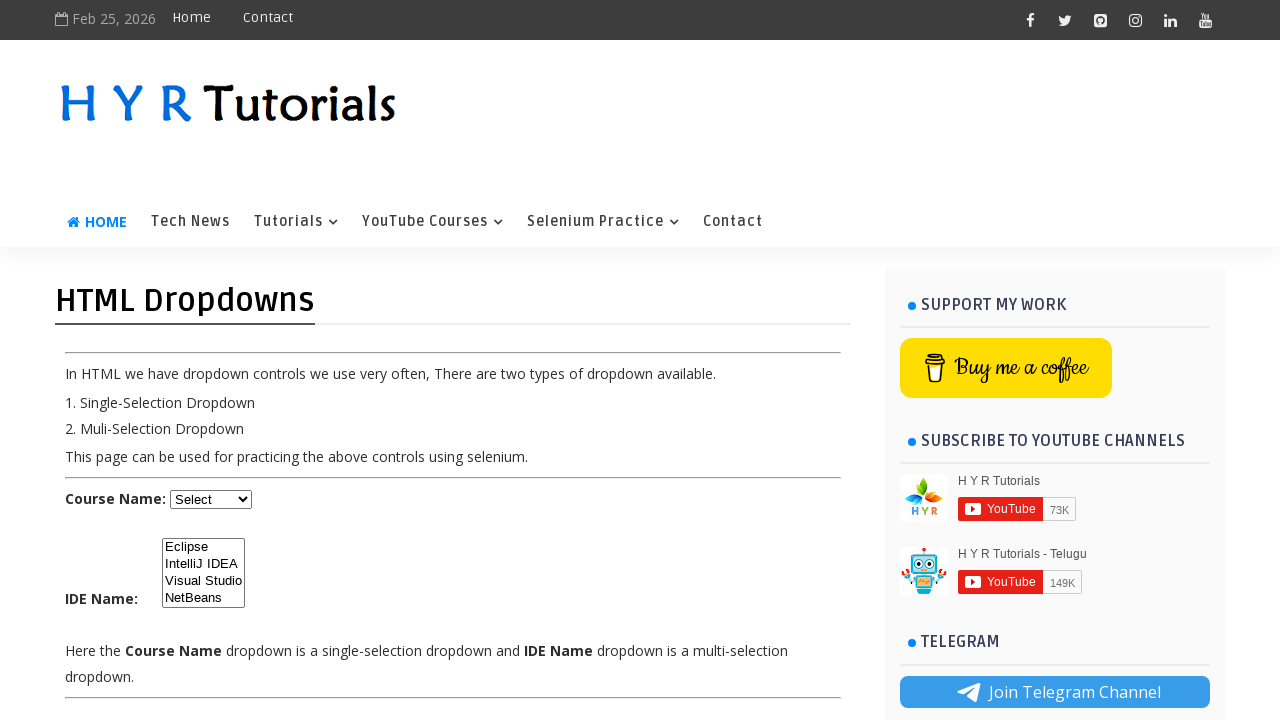

Located the course dropdown element
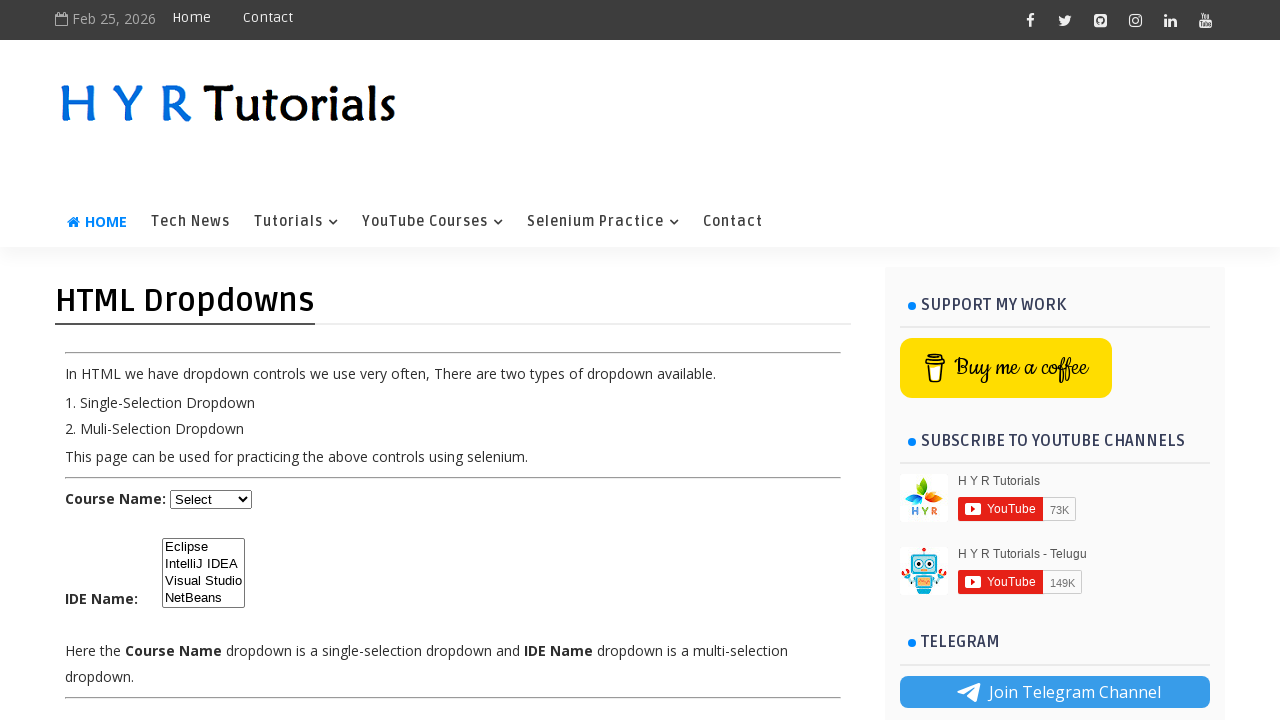

Selected first option in course dropdown by index on #course
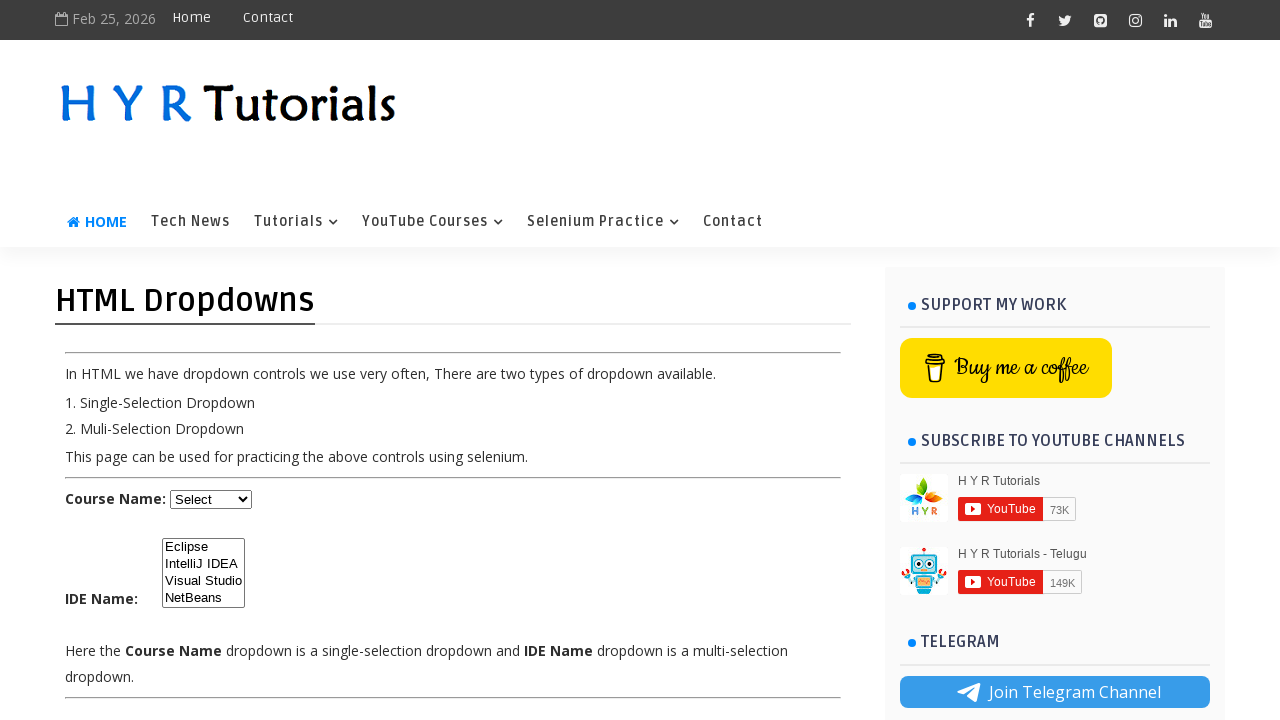

Selected 'js' option in course dropdown by value on #course
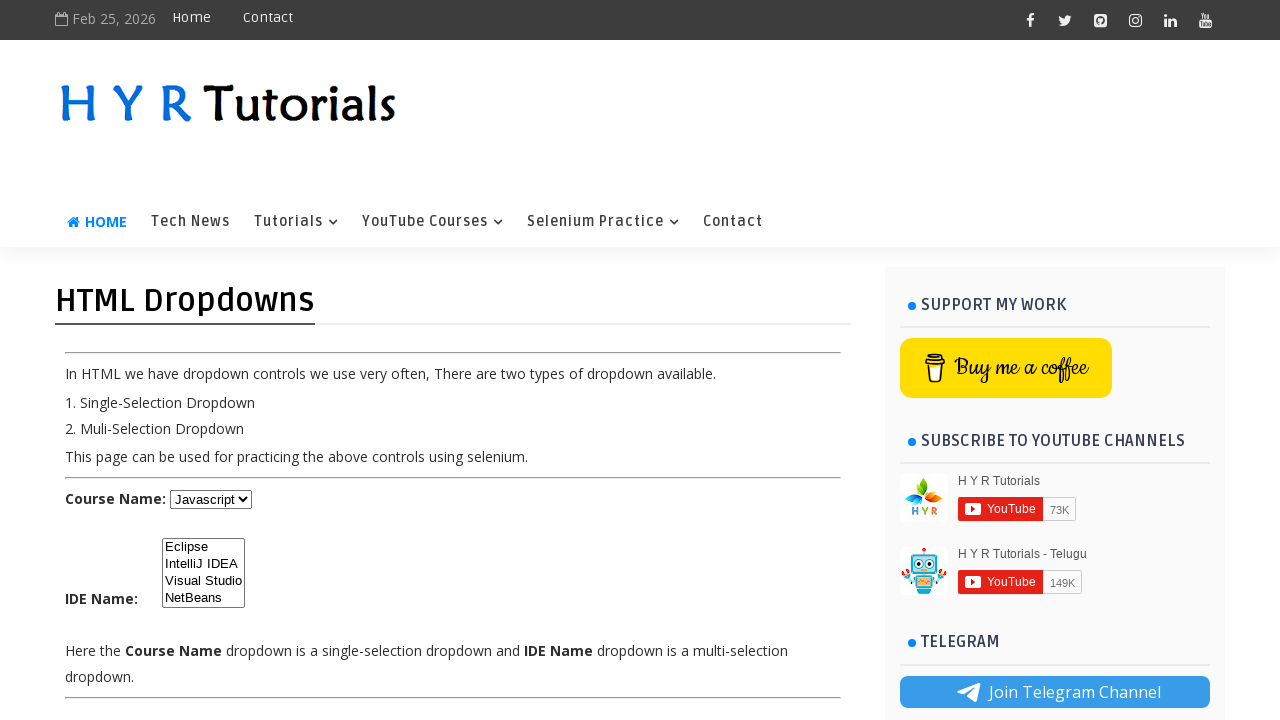

Retrieved all selected options (count: 1)
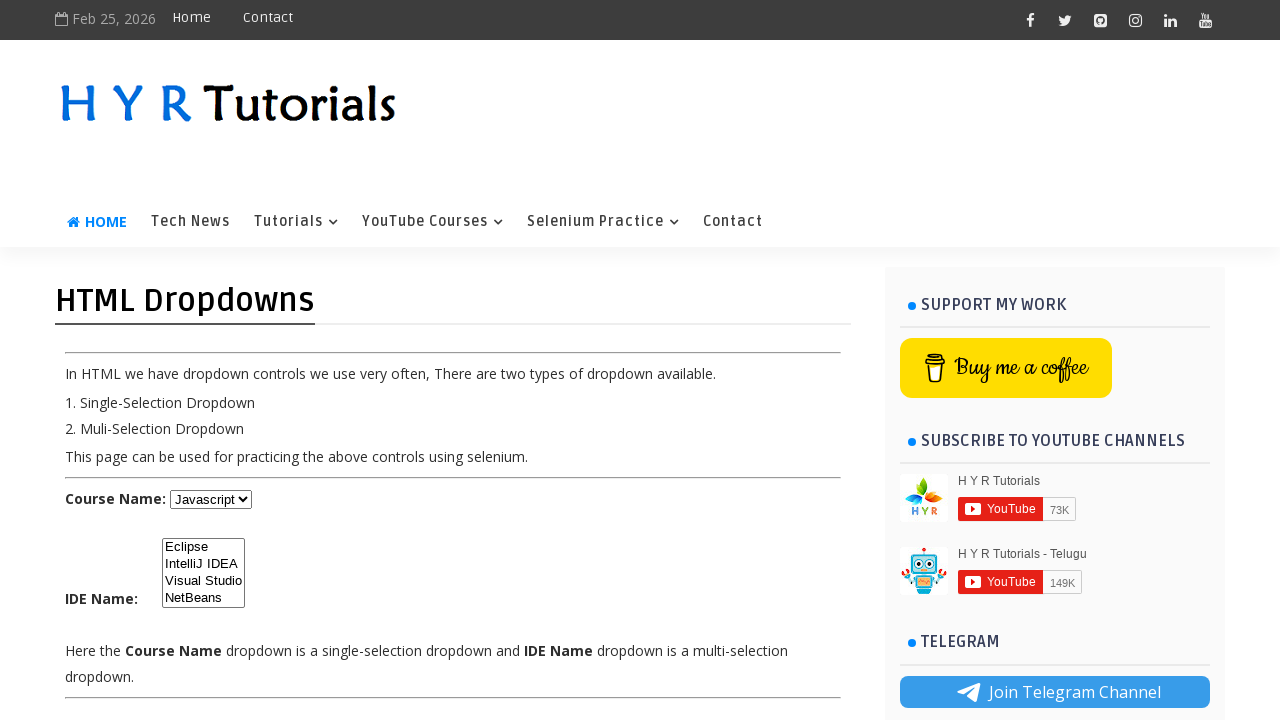

Displayed selected option: value='js', text='Javascript'
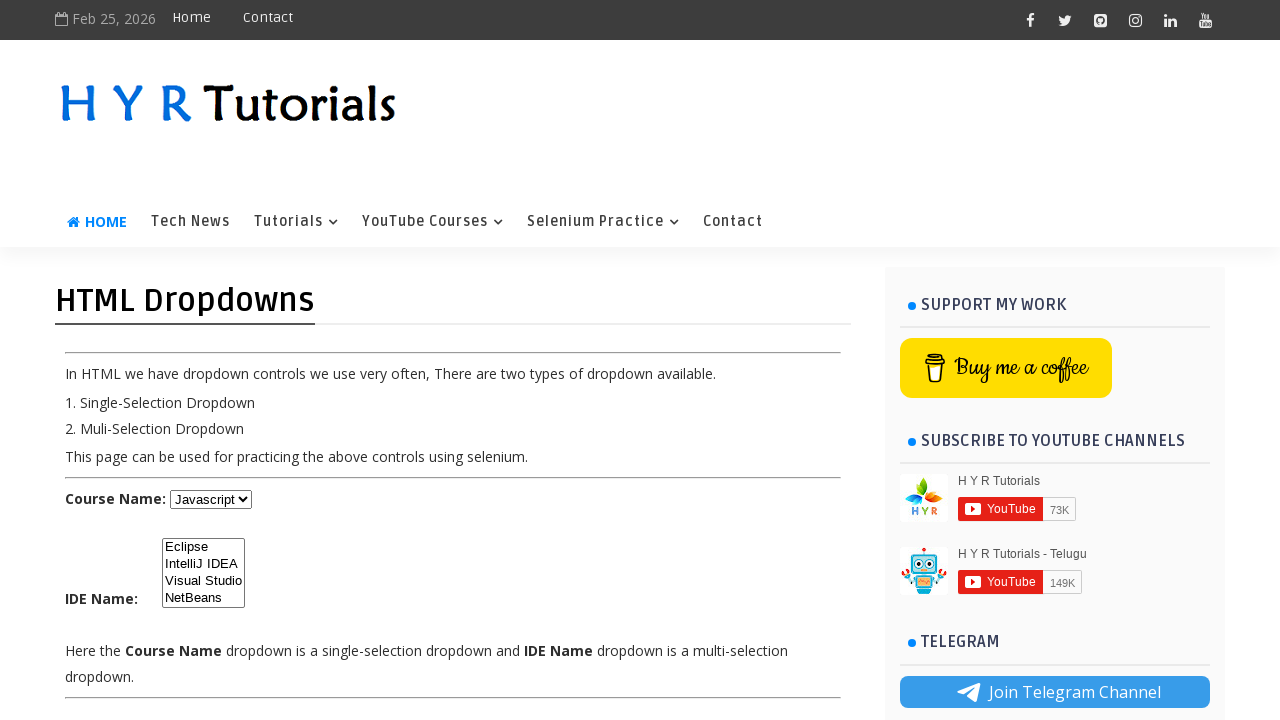

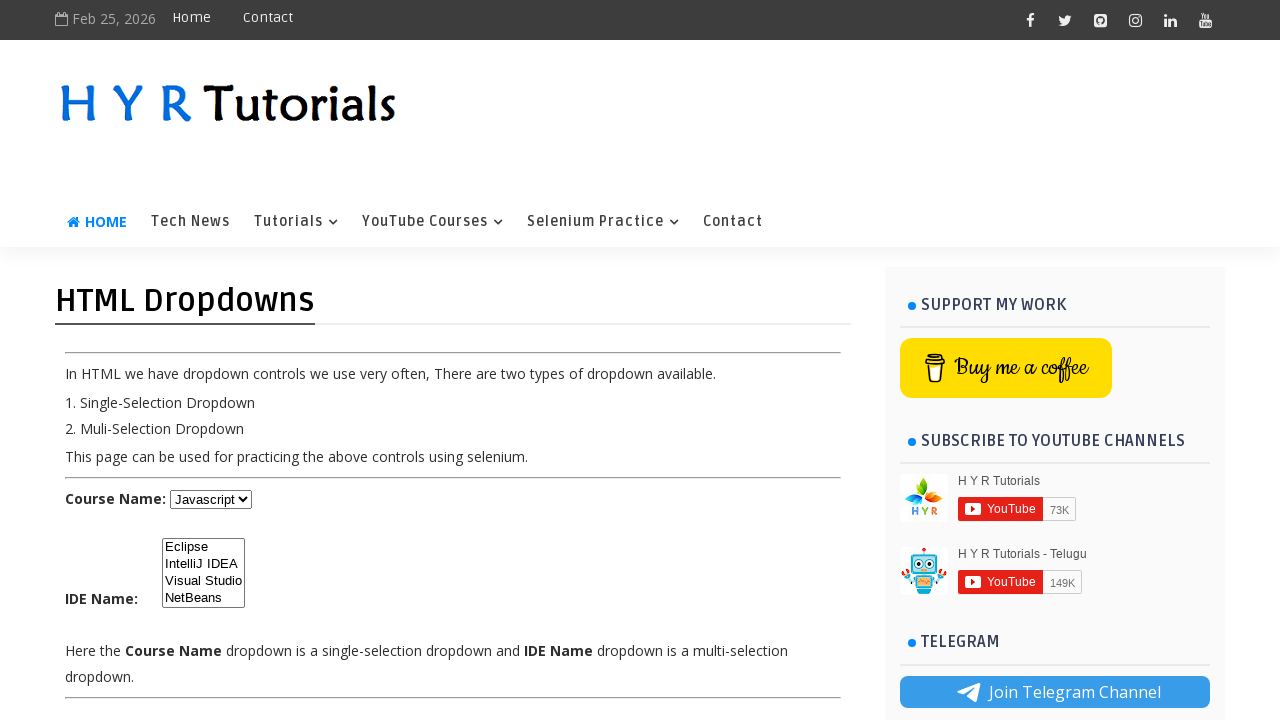